Navigates to Flipkart homepage and verifies the page title contains the expected text

Starting URL: https://www.flipkart.com/

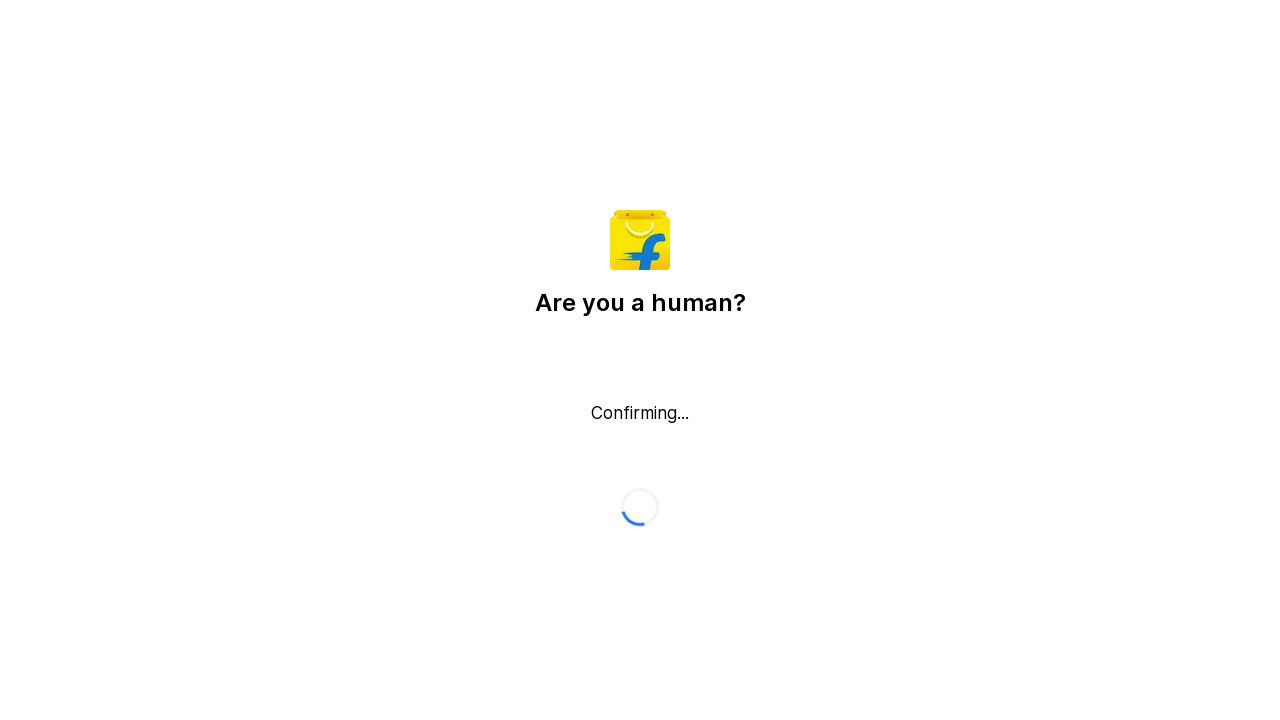

Navigated to Flipkart homepage
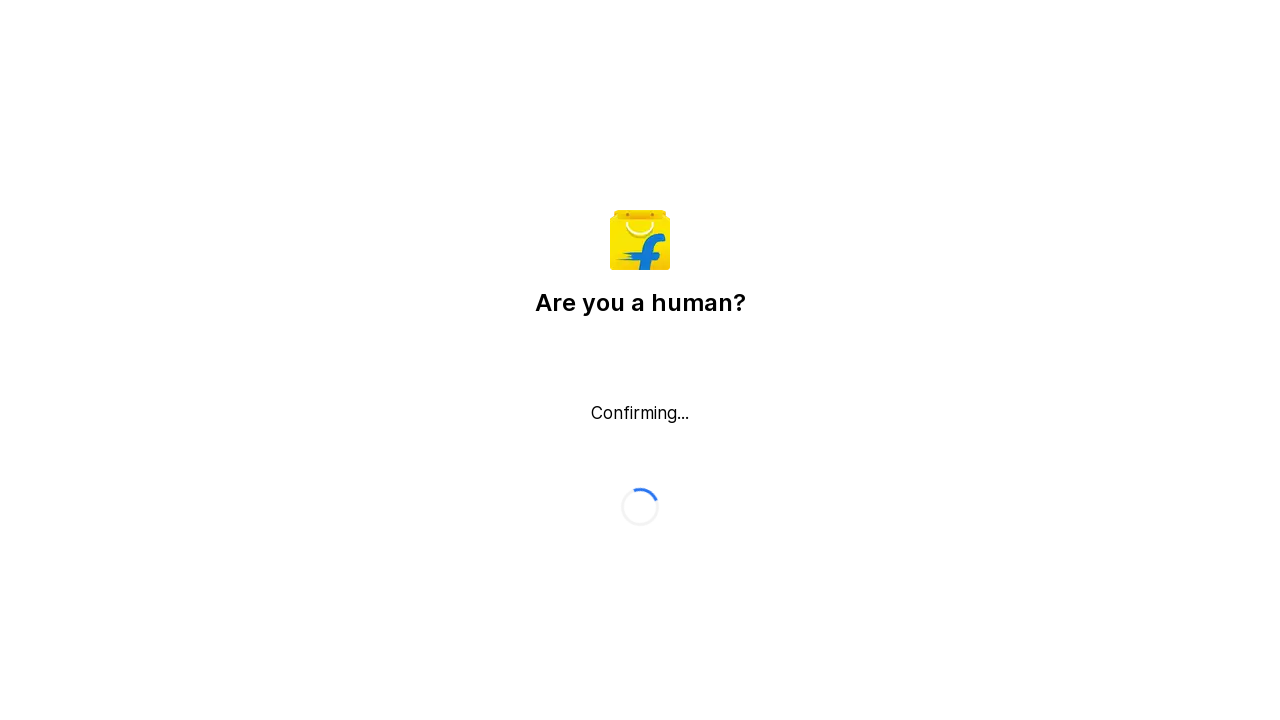

Page reached domcontentloaded state
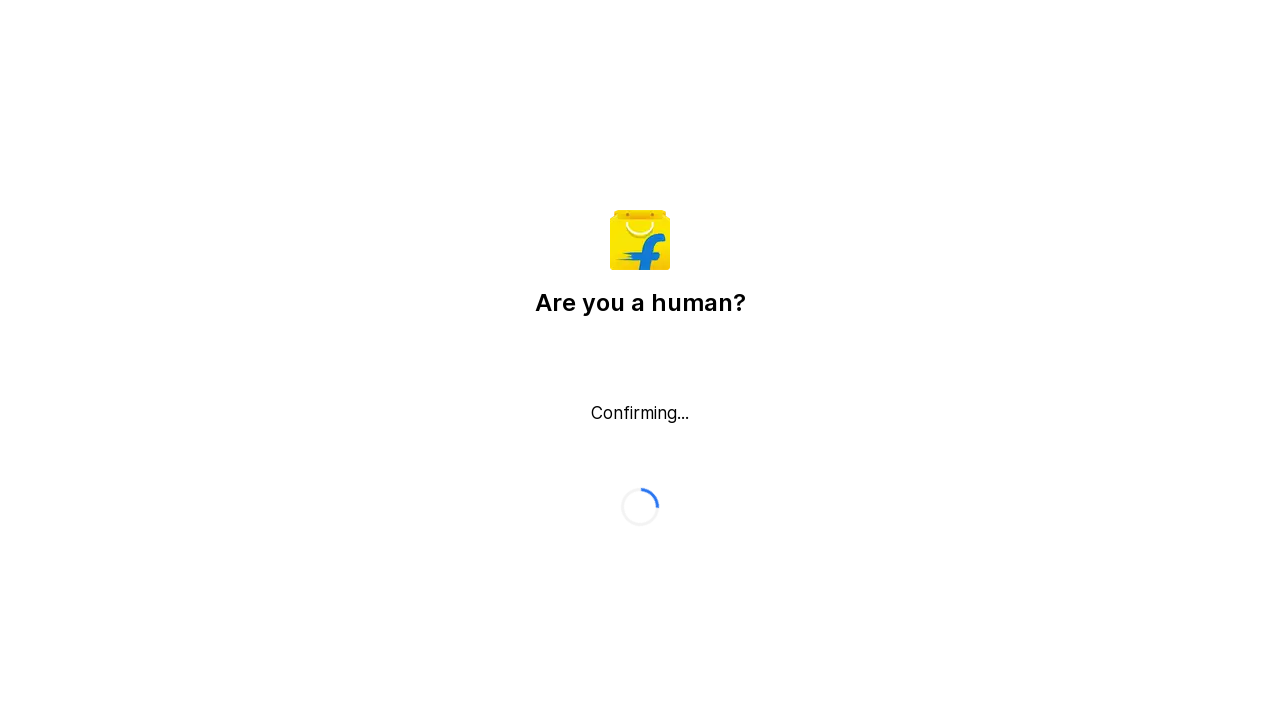

Retrieved page title: Flipkart reCAPTCHA
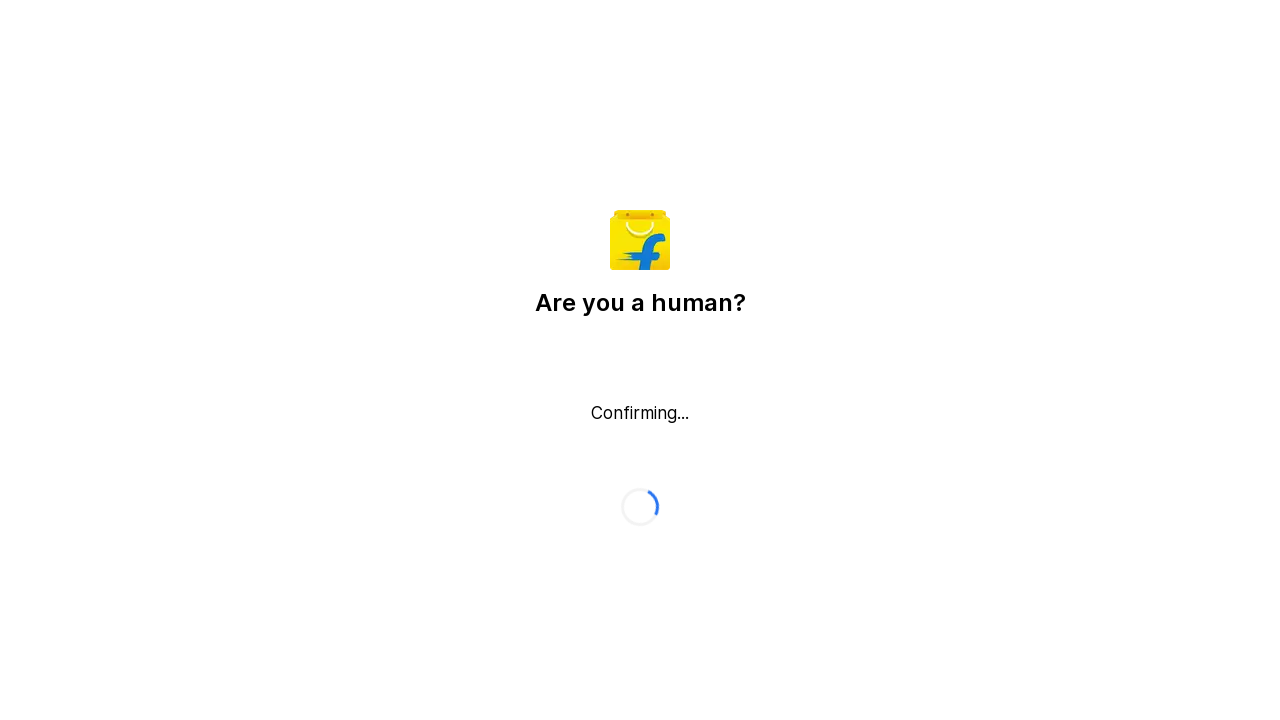

Printed page title to console
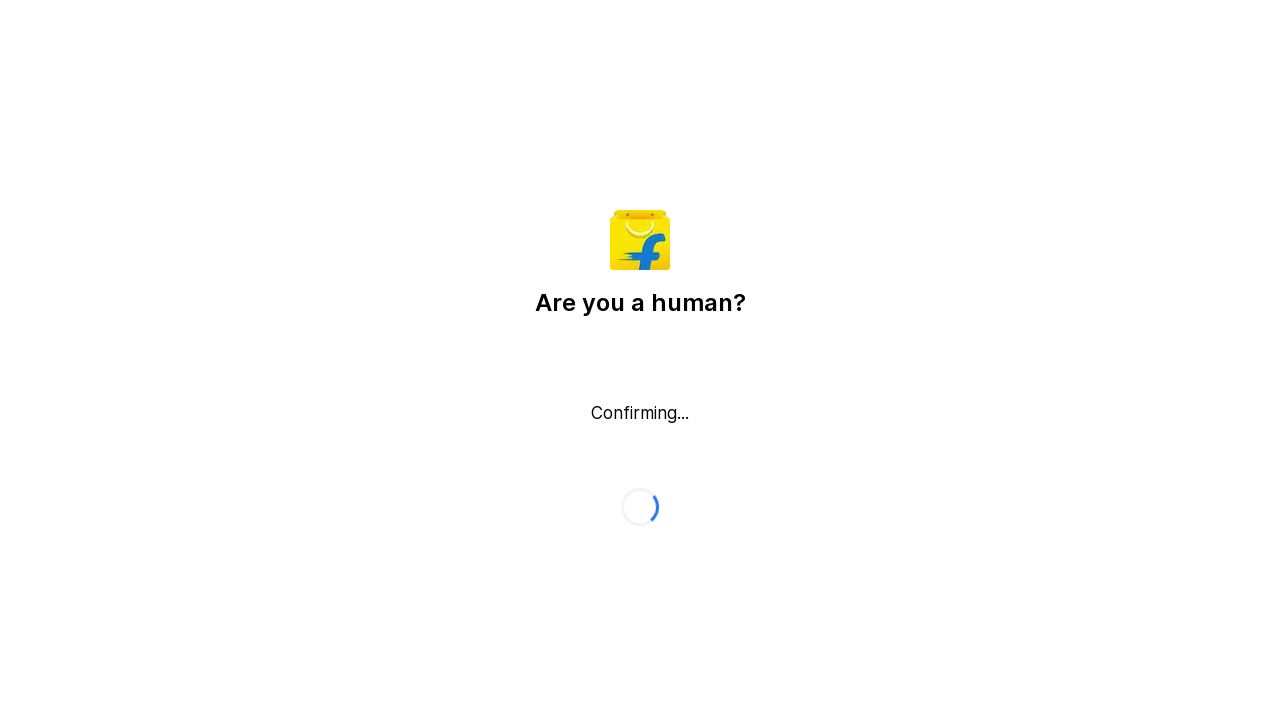

Title verification passed - 'flipkart' found in page title
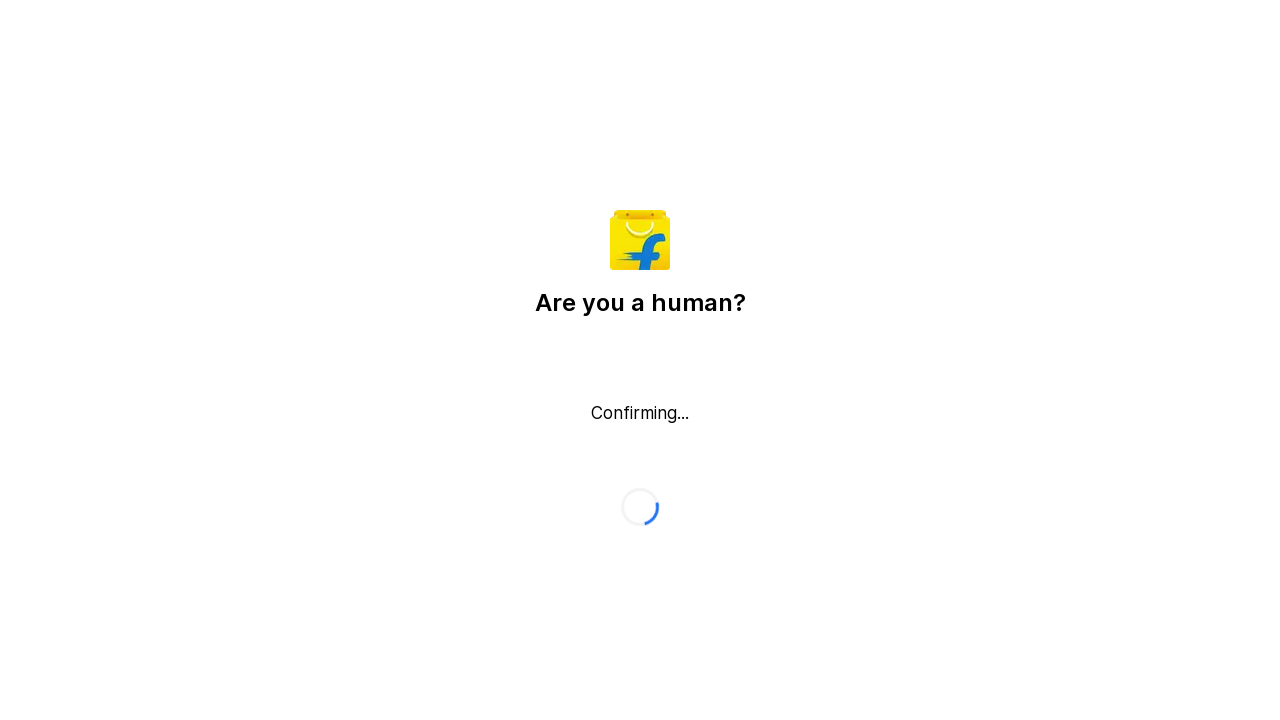

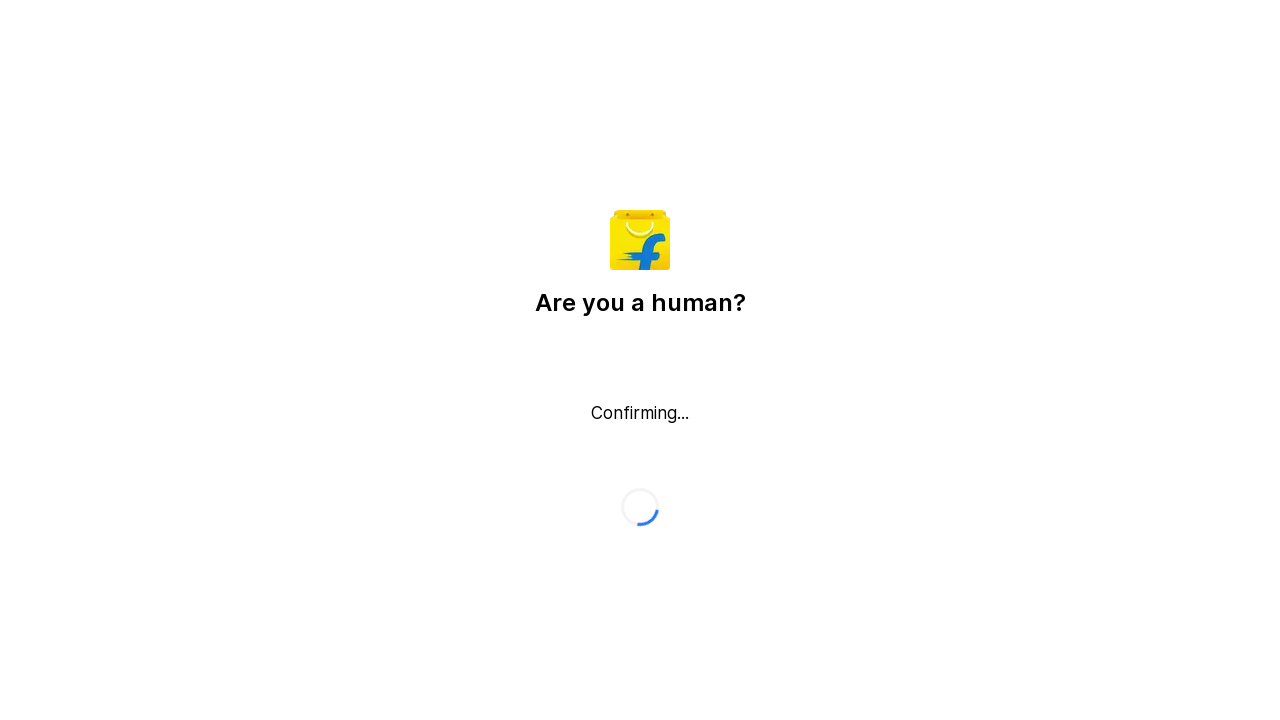